Tests finding a broken link element on the automation practice page by locating a link with 'broken' in its href attribute and verifying it exists on the page.

Starting URL: https://rahulshettyacademy.com/AutomationPractice/

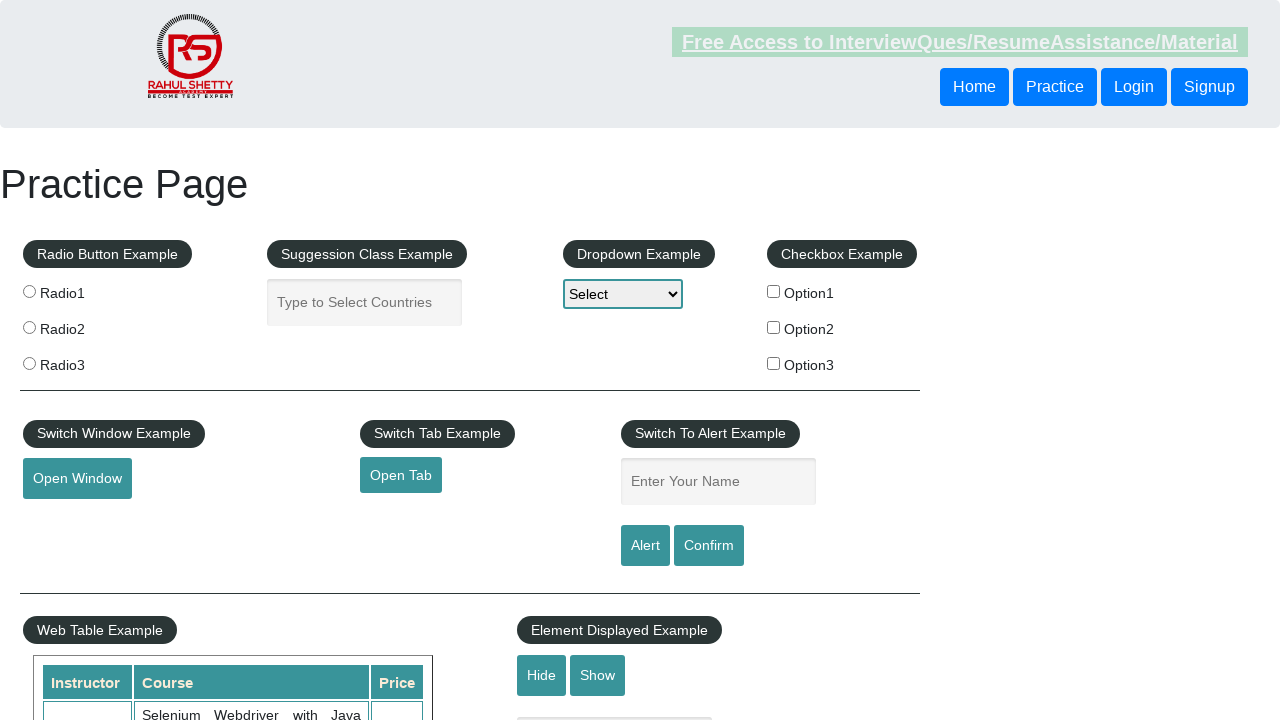

Located link element with 'broken' in href attribute
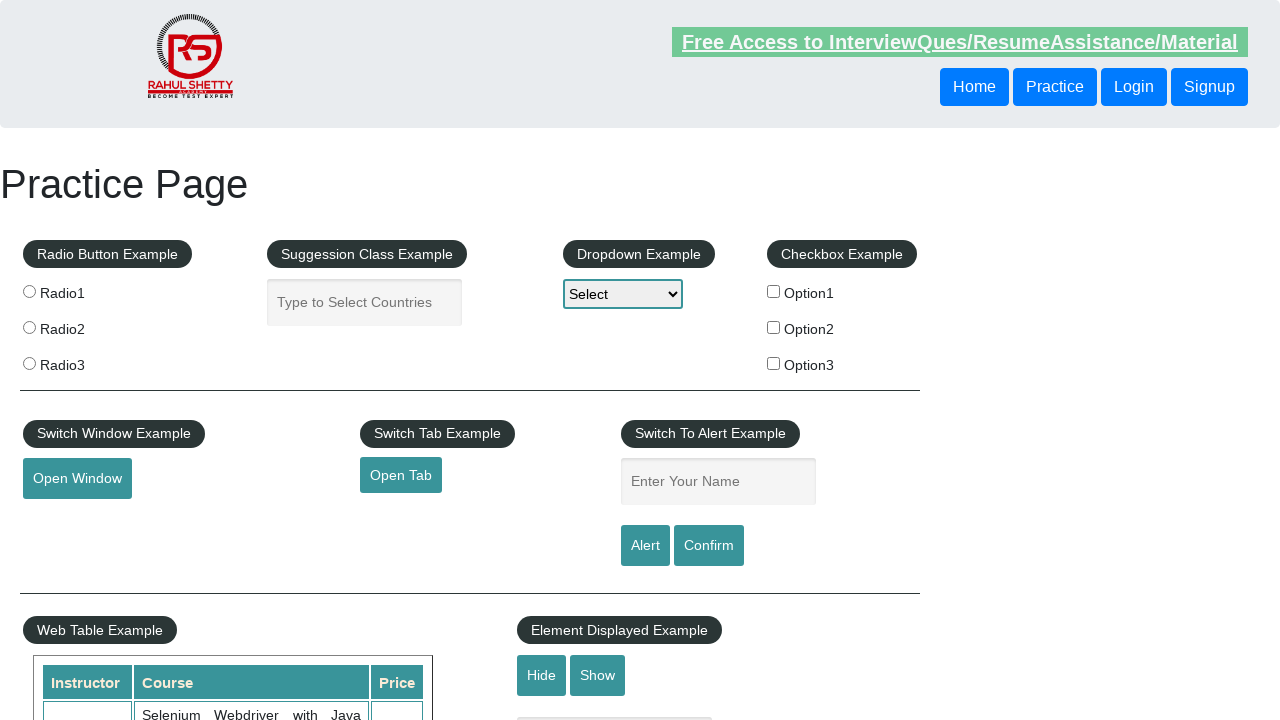

Verified broken link element is visible on the page
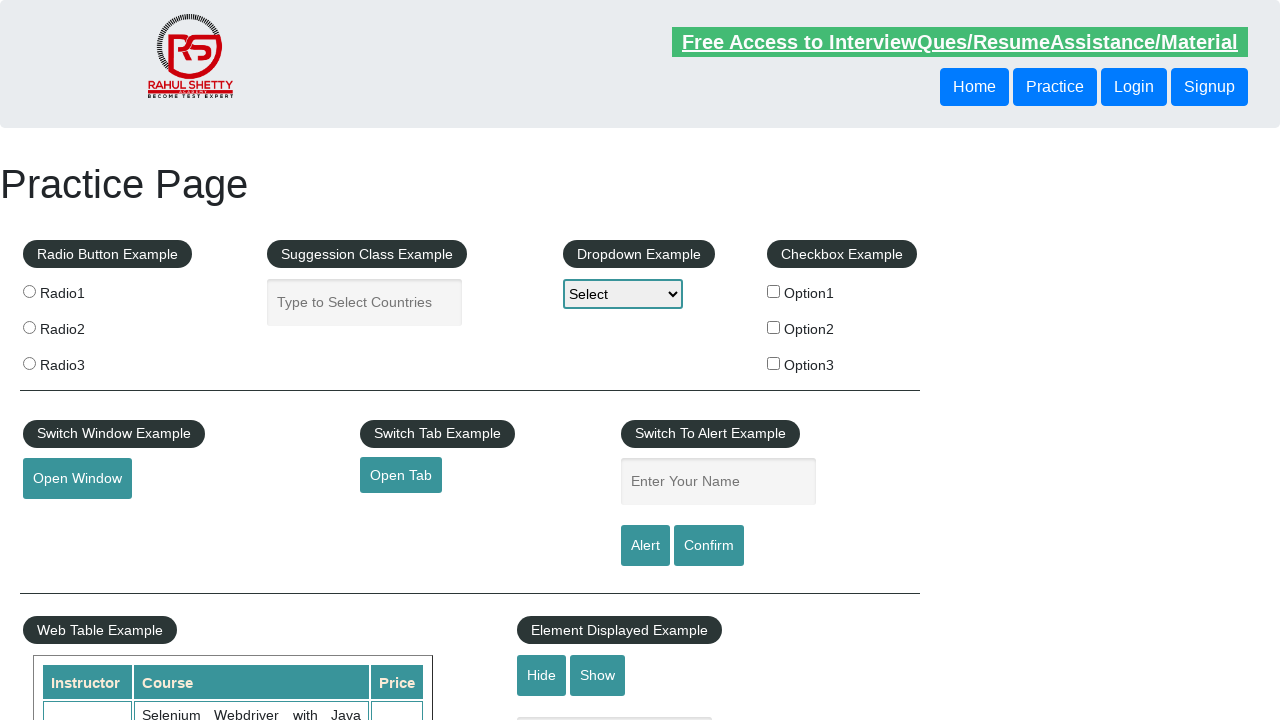

Retrieved href attribute from broken link: https://rahulshettyacademy.com/brokenlink
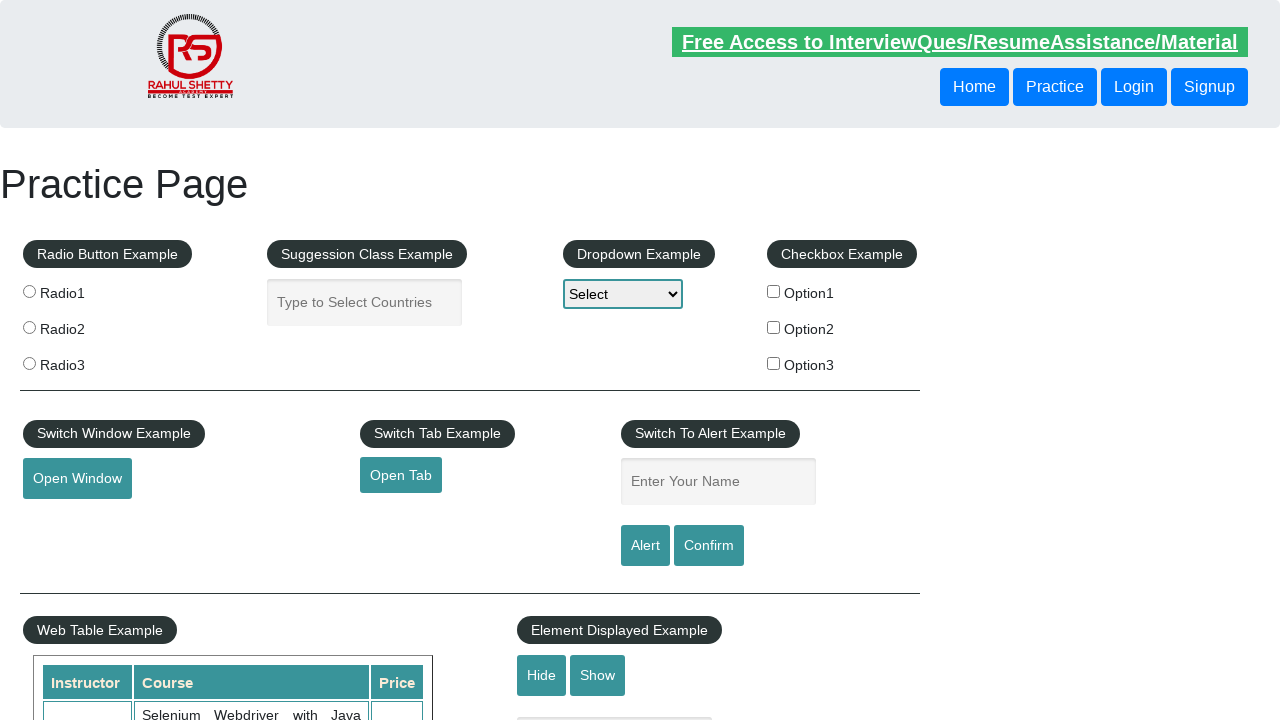

Retrieved link text: Broken Link
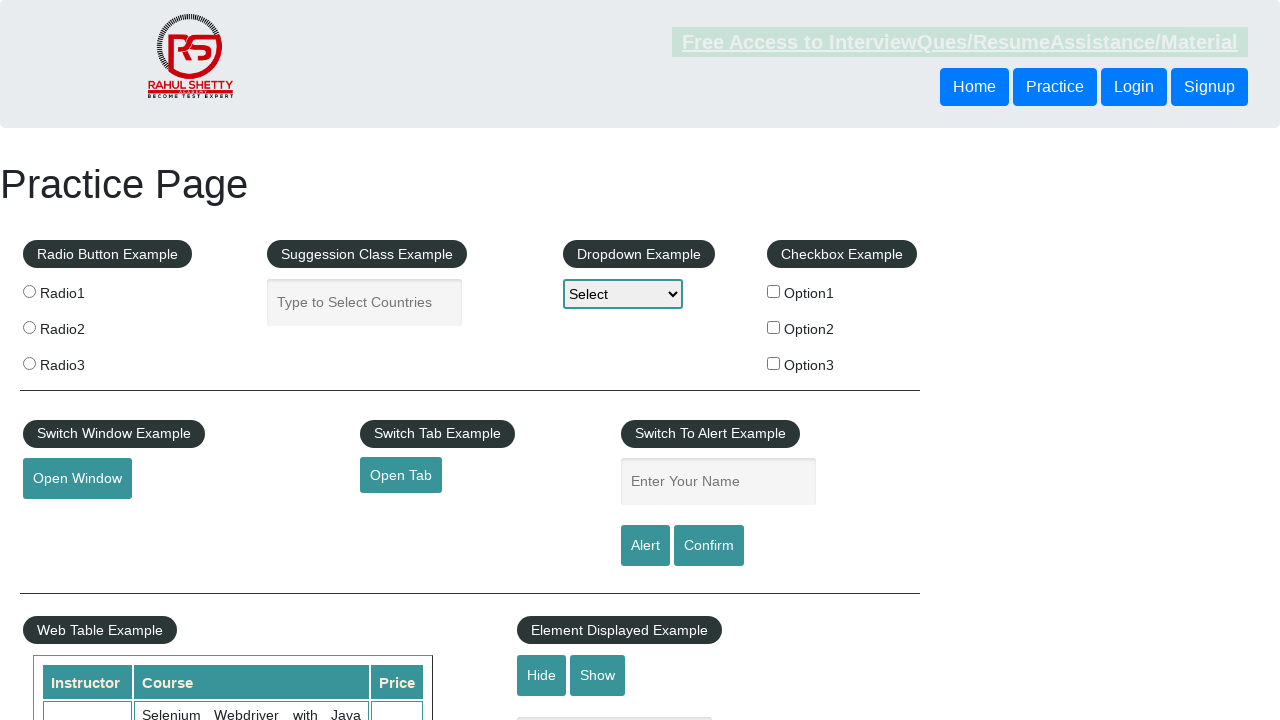

Clicked on the broken link to navigate to it at (473, 520) on a[href*='broken']
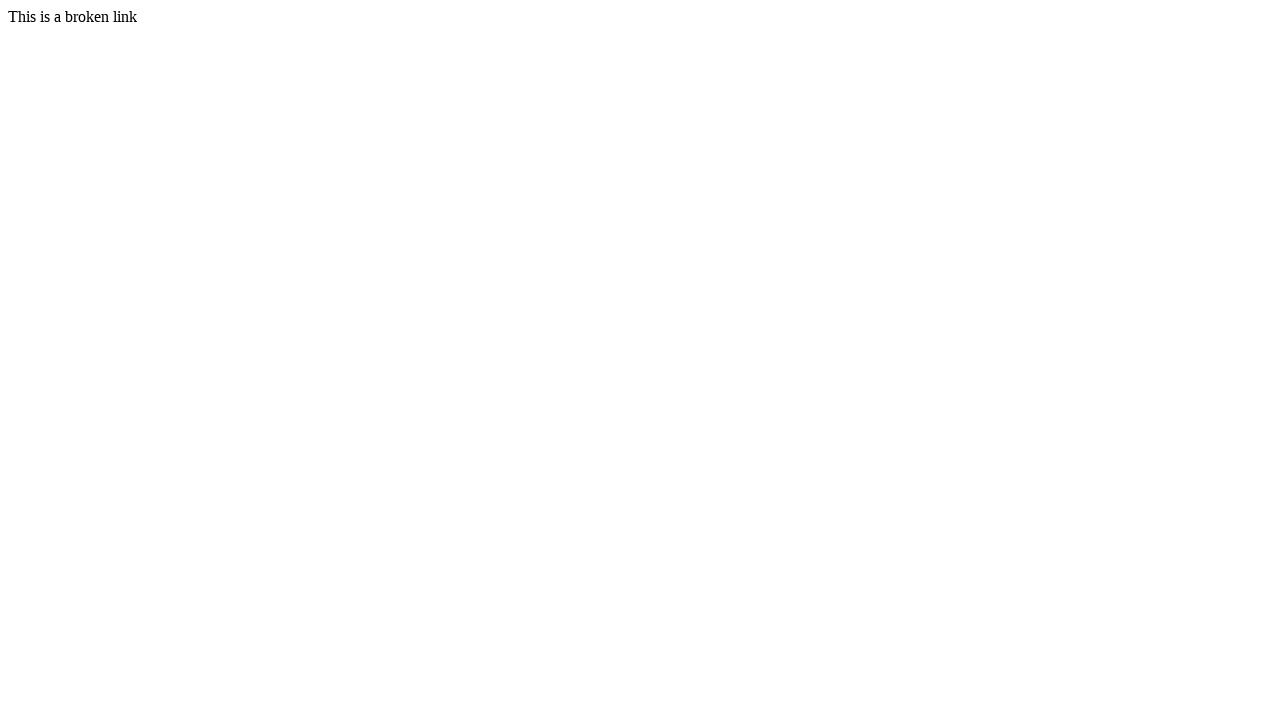

Waited for page navigation to complete (networkidle state reached)
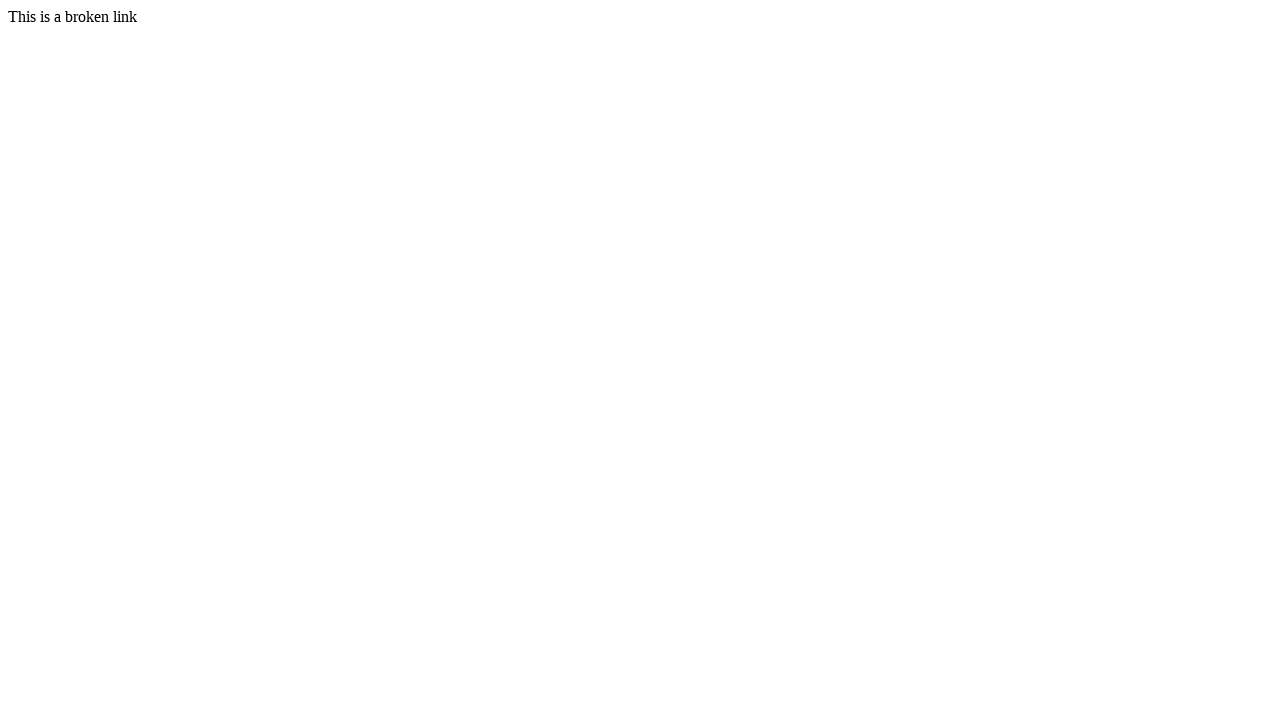

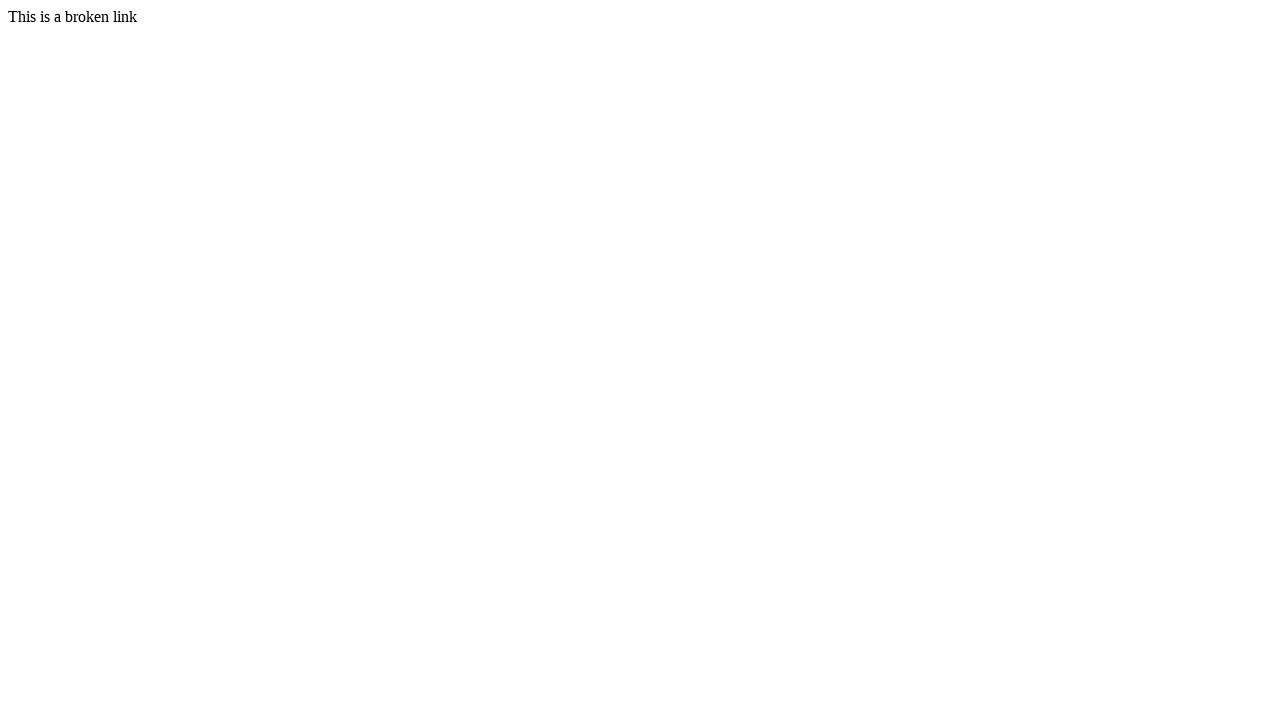